Tests the Radio Button component by clicking on Yes and Impressive radio buttons

Starting URL: https://demoqa.com/elements

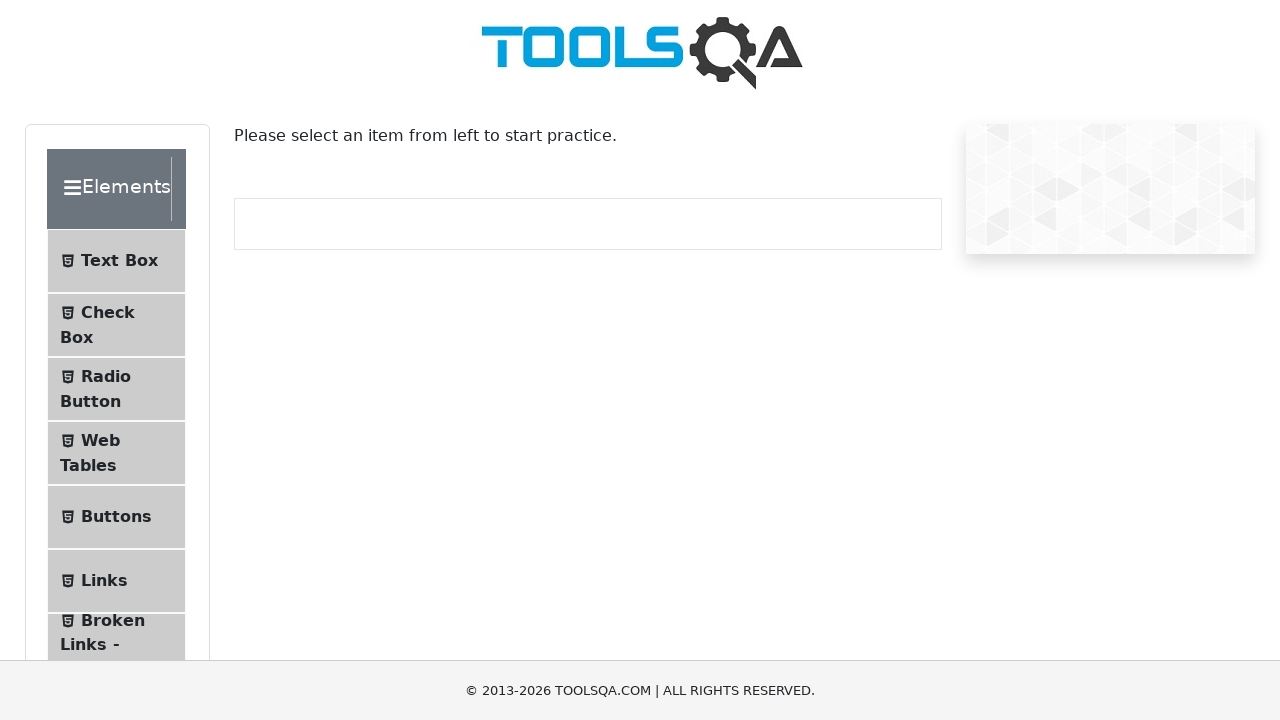

Clicked on Radio Button option in the sidebar at (116, 389) on li#item-2
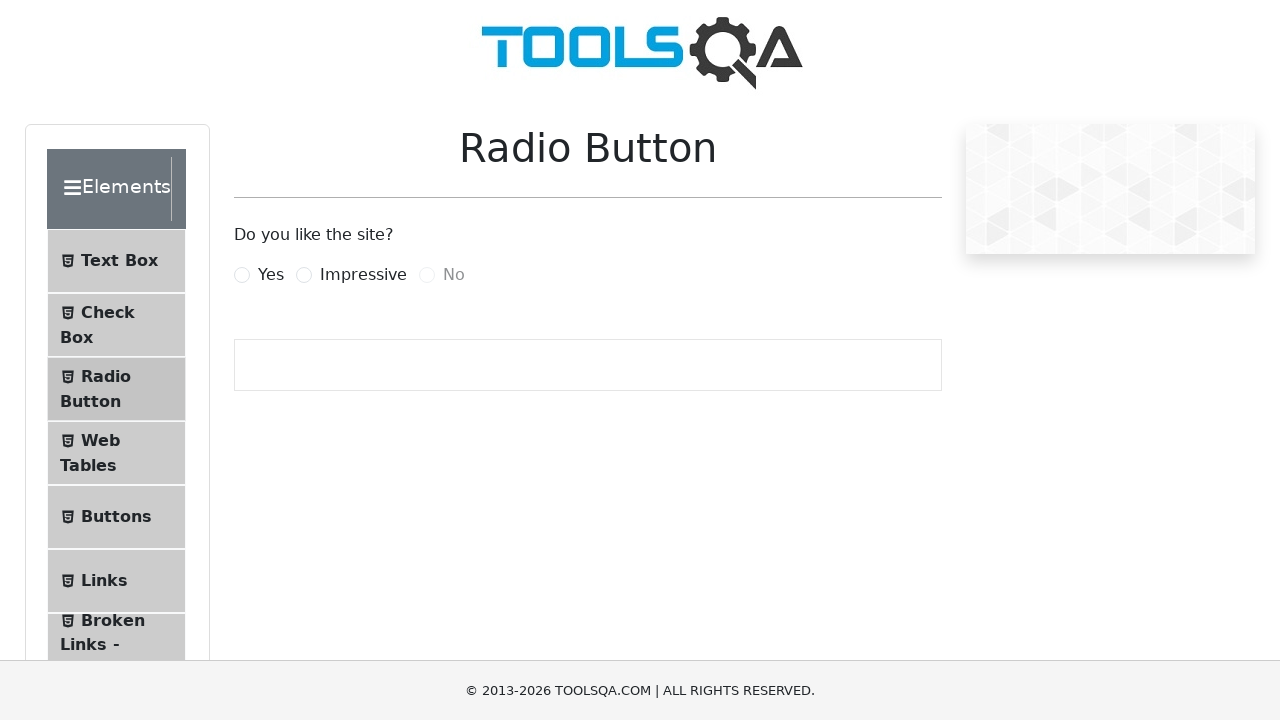

Clicked on Yes radio button at (271, 275) on label[for="yesRadio"]
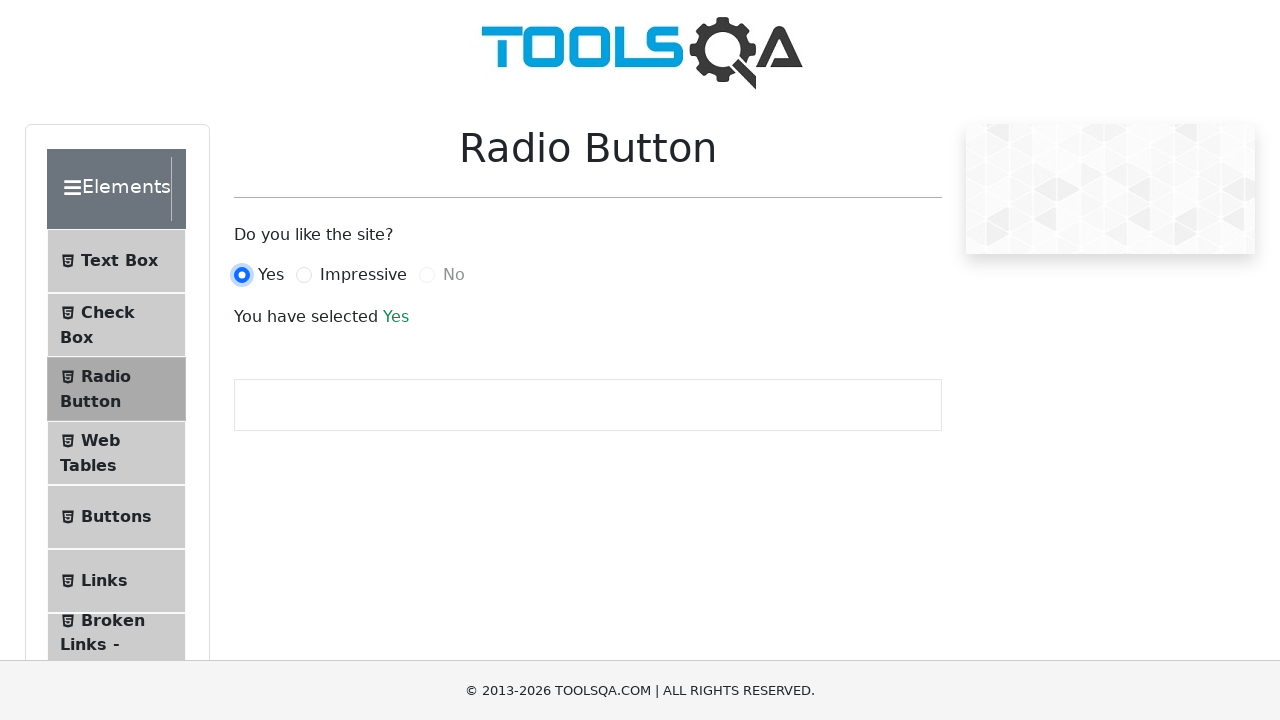

Waited for success message to appear after selecting Yes
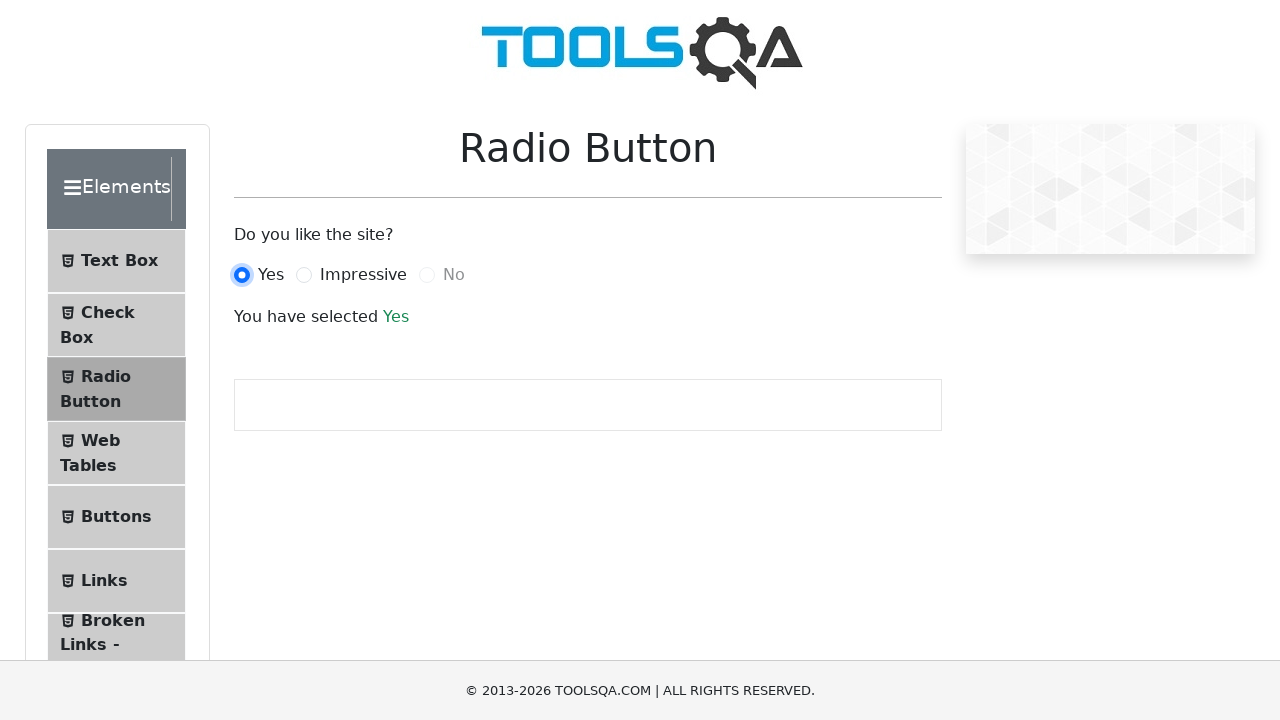

Clicked on Impressive radio button at (363, 275) on label[for="impressiveRadio"]
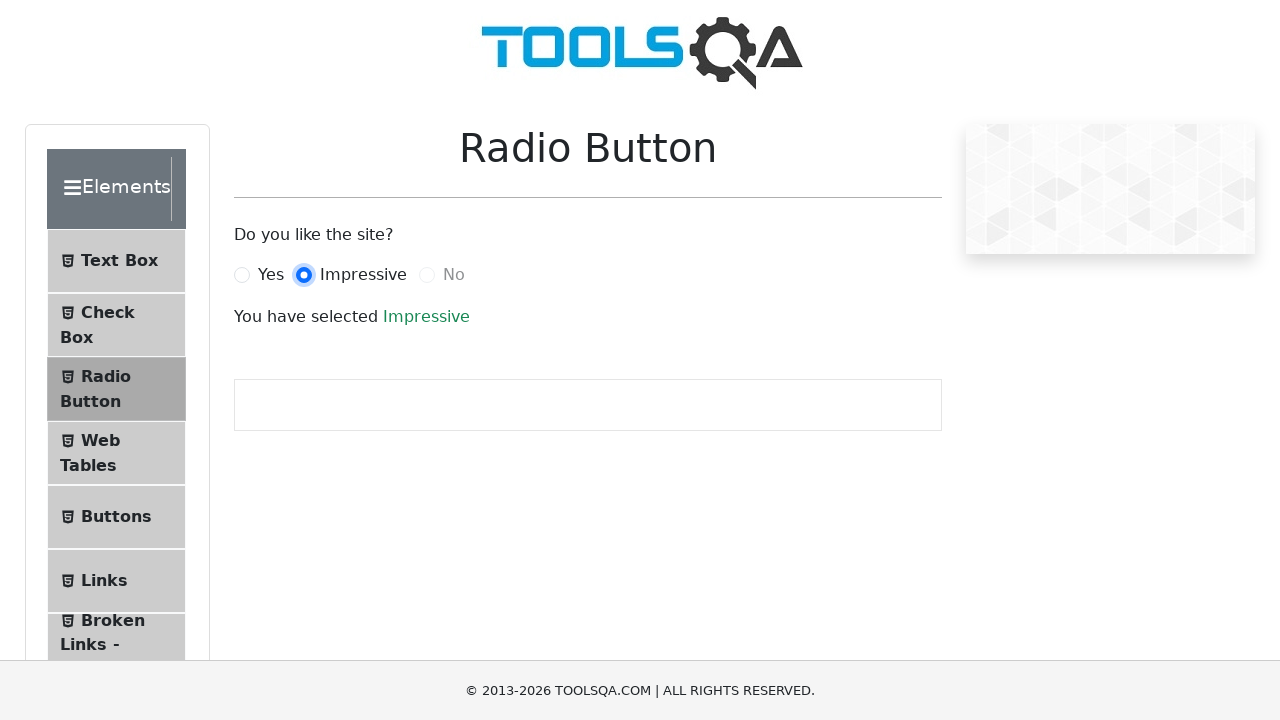

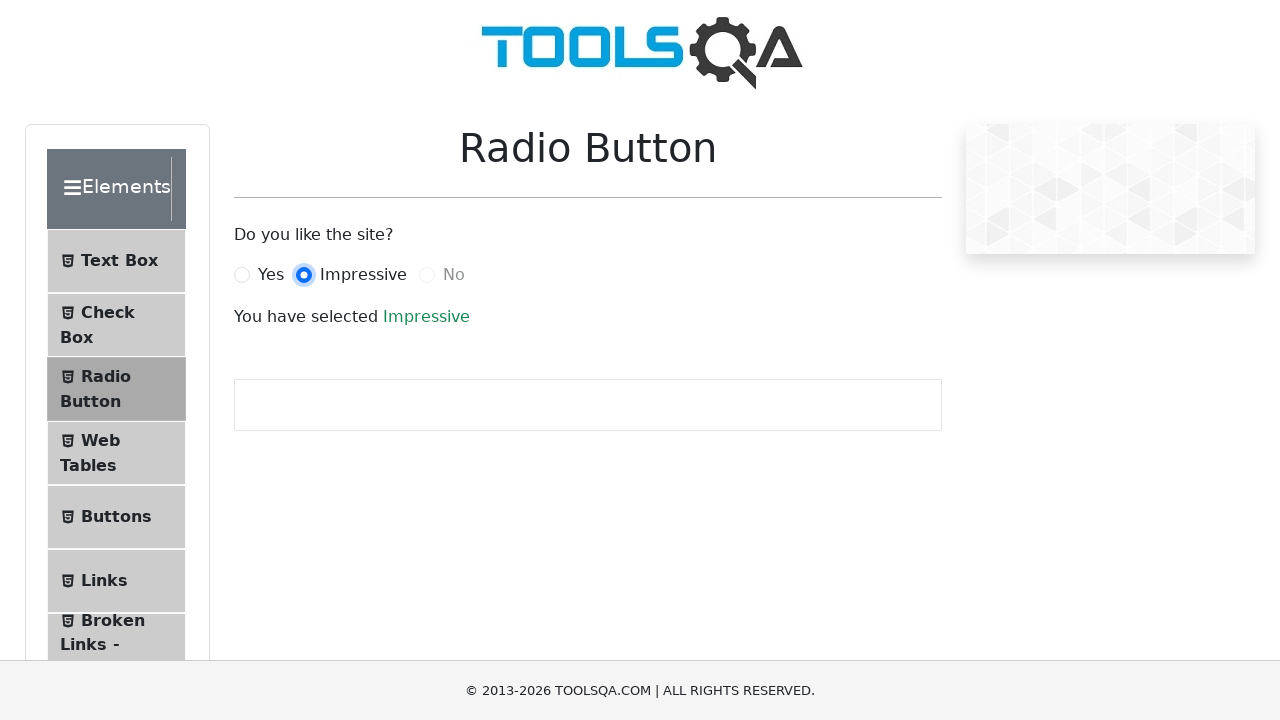